Tests JavaScript execution on a demo registration page by scrolling to bottom and checking a checkbox using JavaScript commands

Starting URL: https://qavbox.github.io/demo/signup/

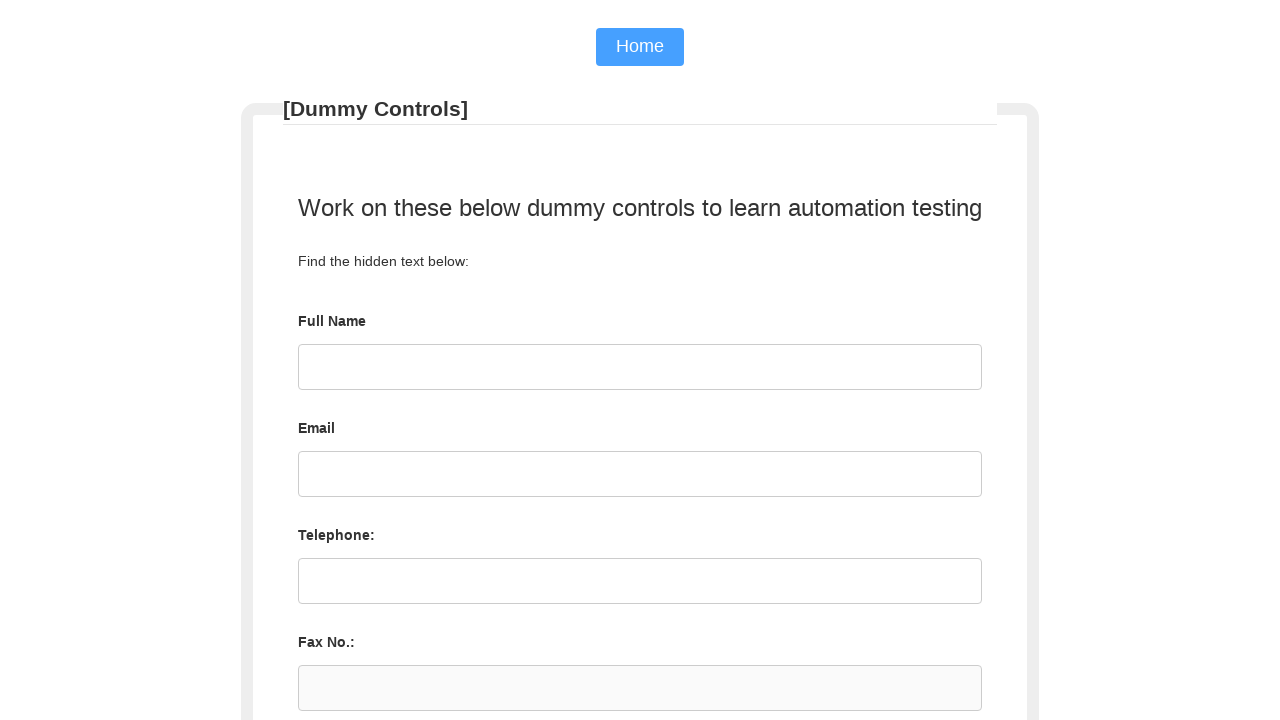

Verified page title contains 'Registration'
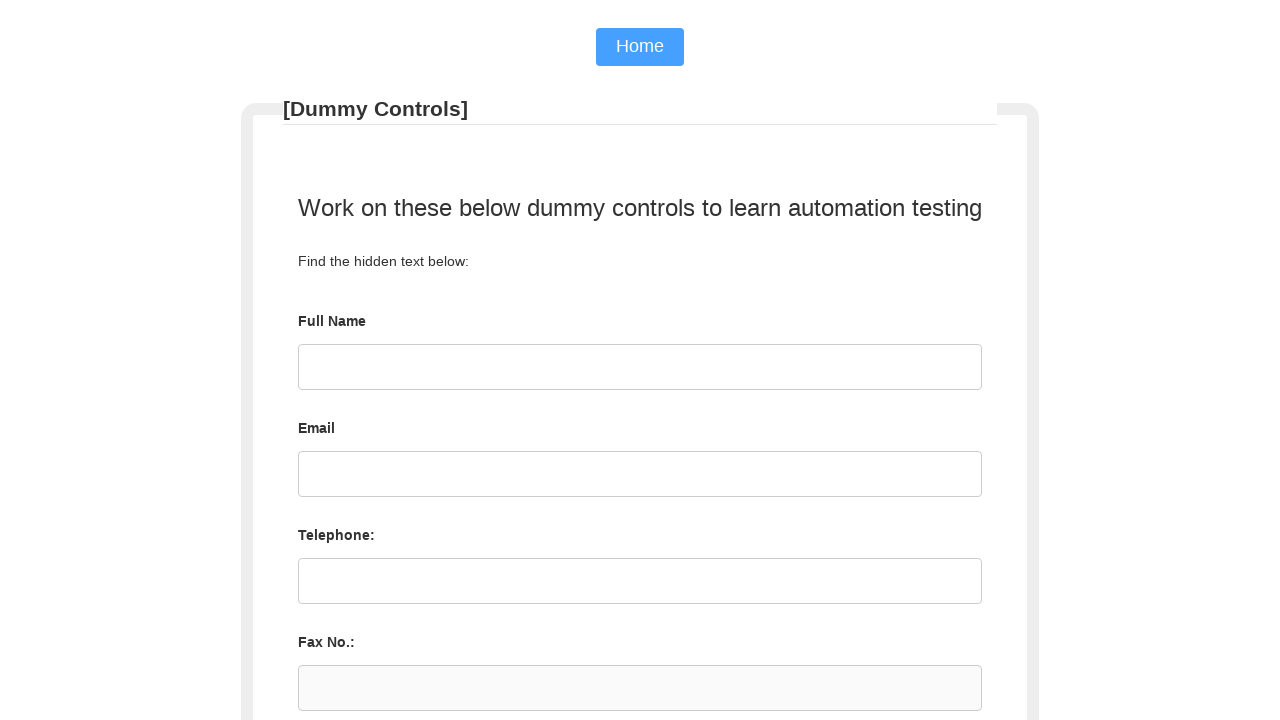

Scrolled to bottom of page using JavaScript
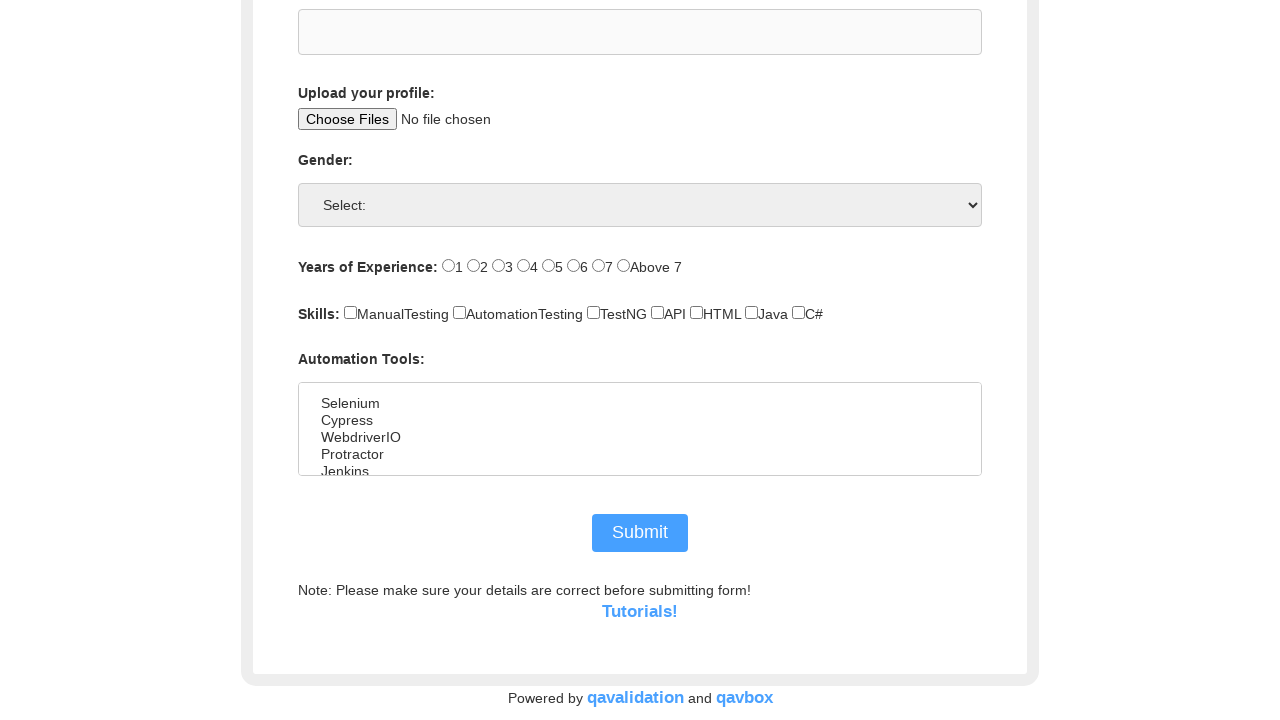

Checked the 'seven' checkbox using JavaScript
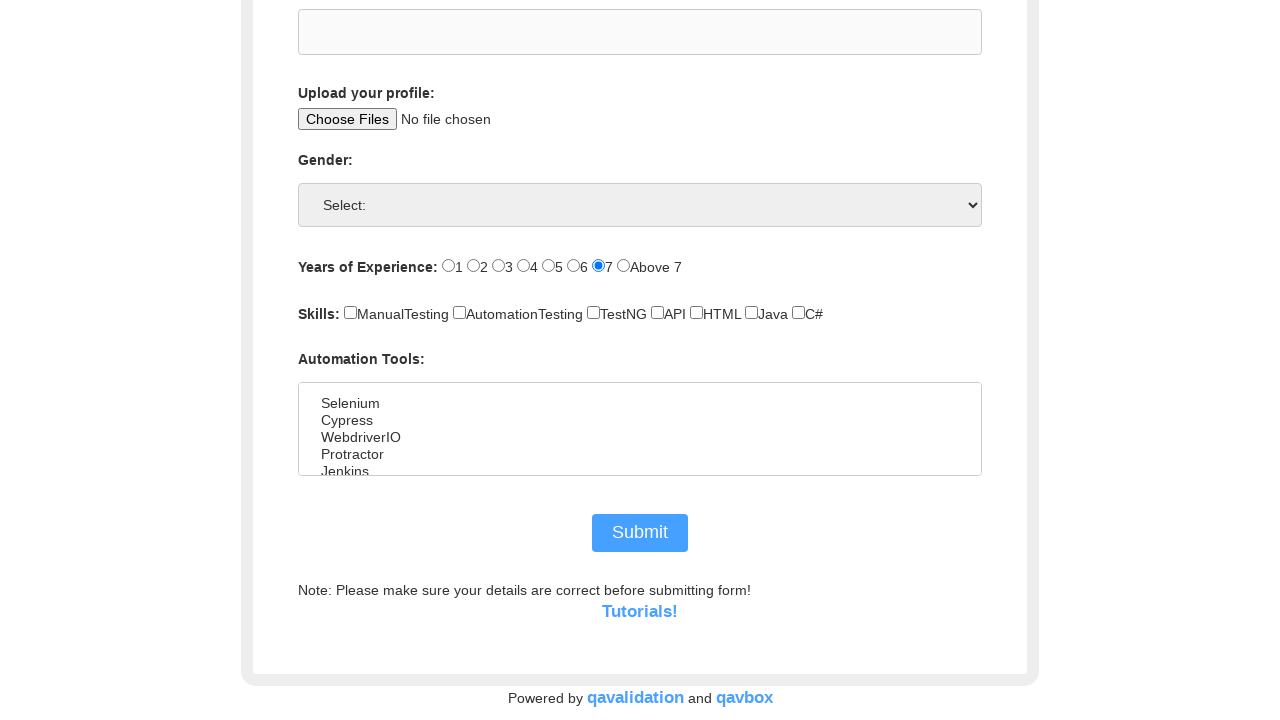

Waited 2 seconds to see the result
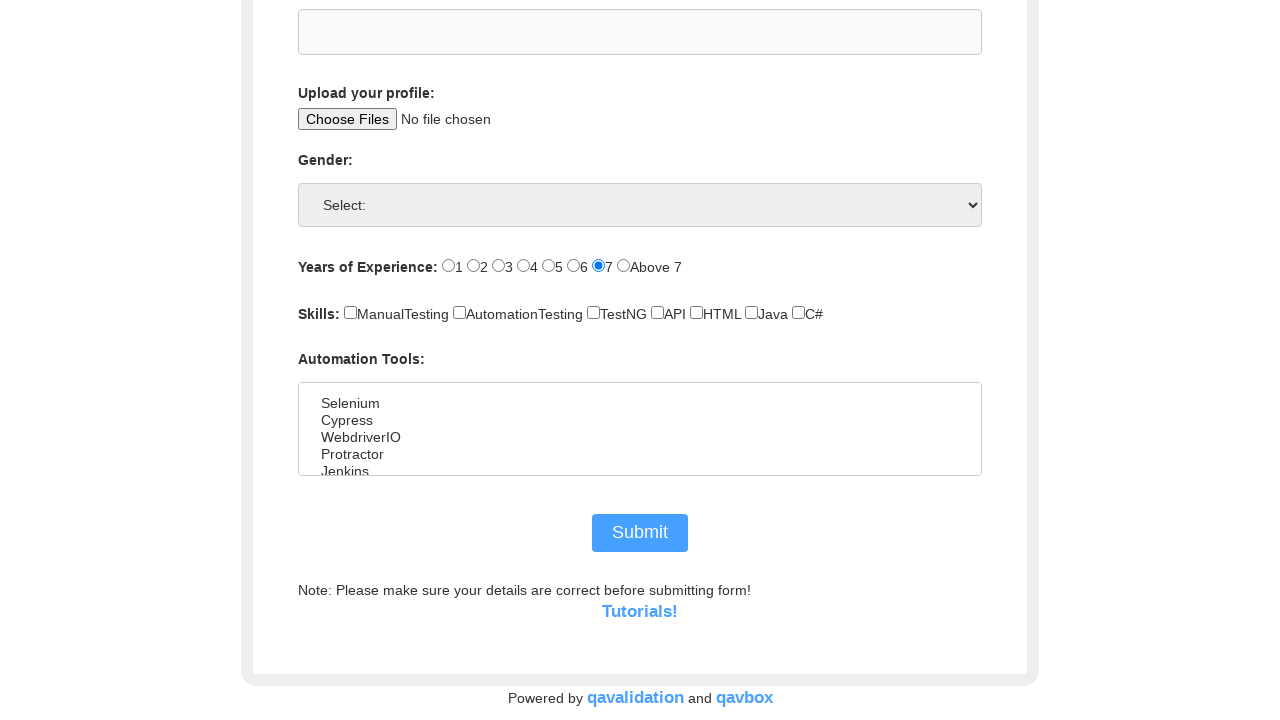

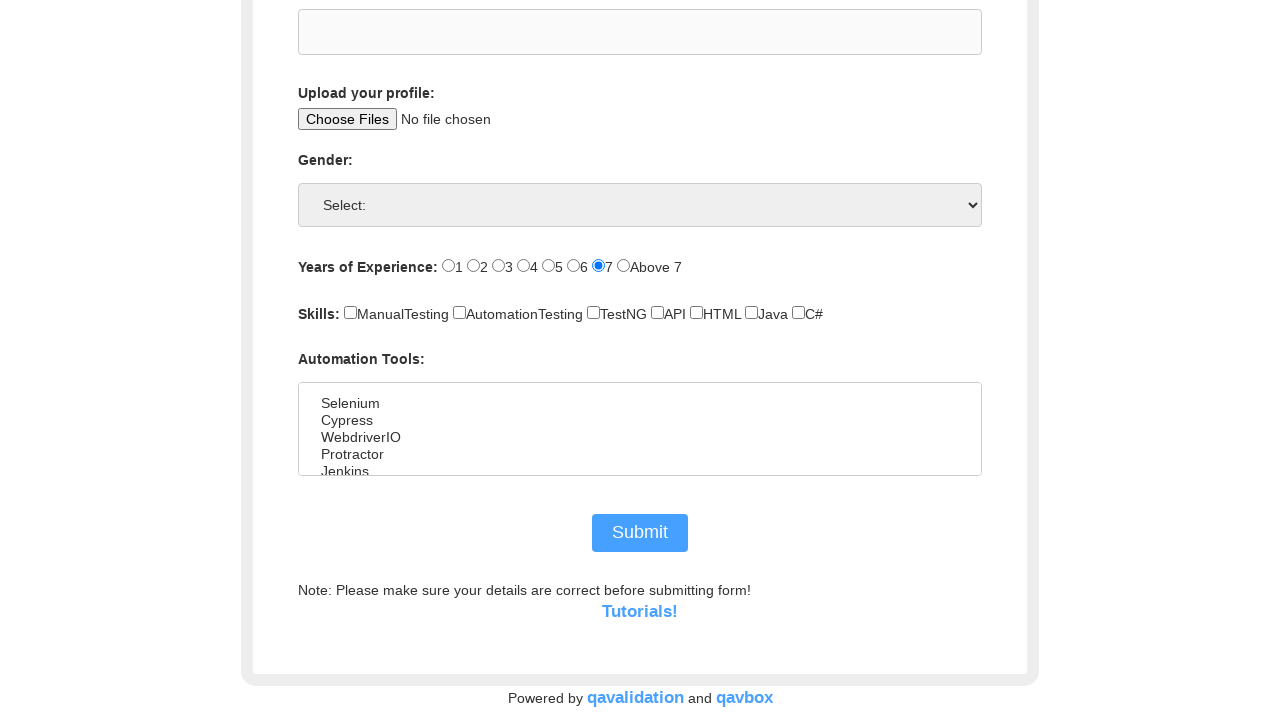